Tests that edits are saved when the edit field loses focus (blur)

Starting URL: https://demo.playwright.dev/todomvc

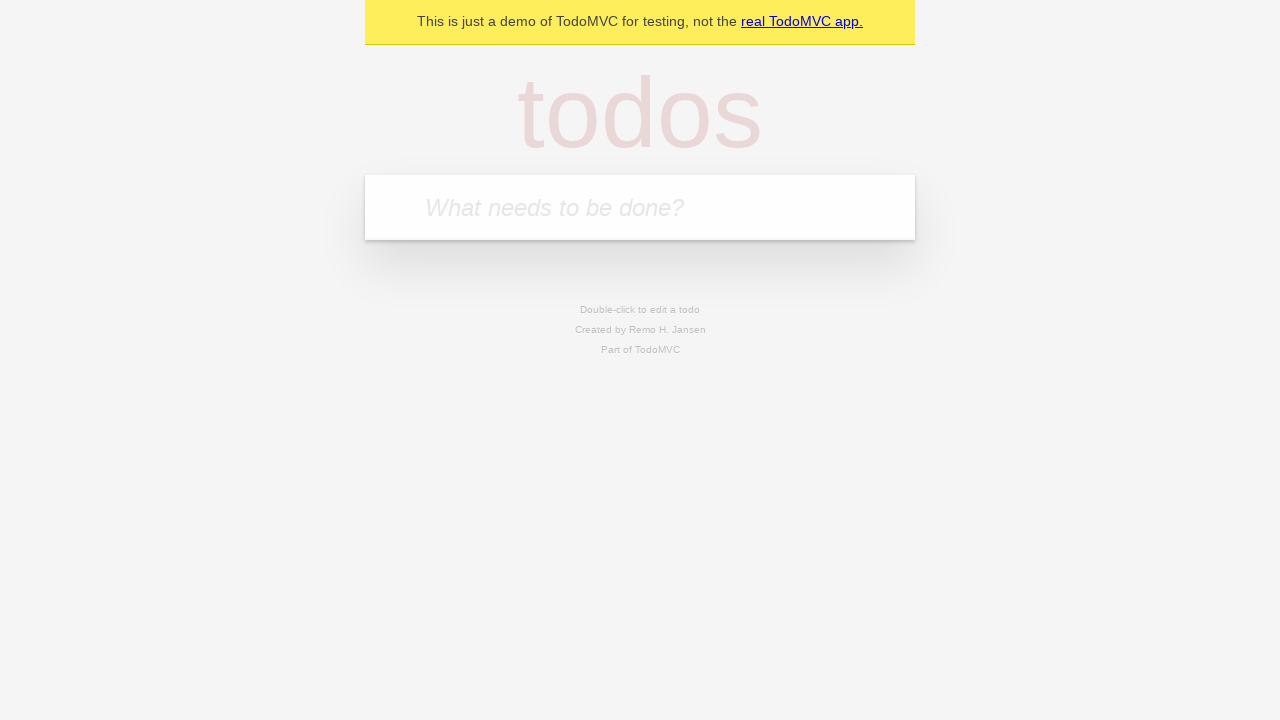

Filled todo input with 'buy some cheese' on internal:attr=[placeholder="What needs to be done?"i]
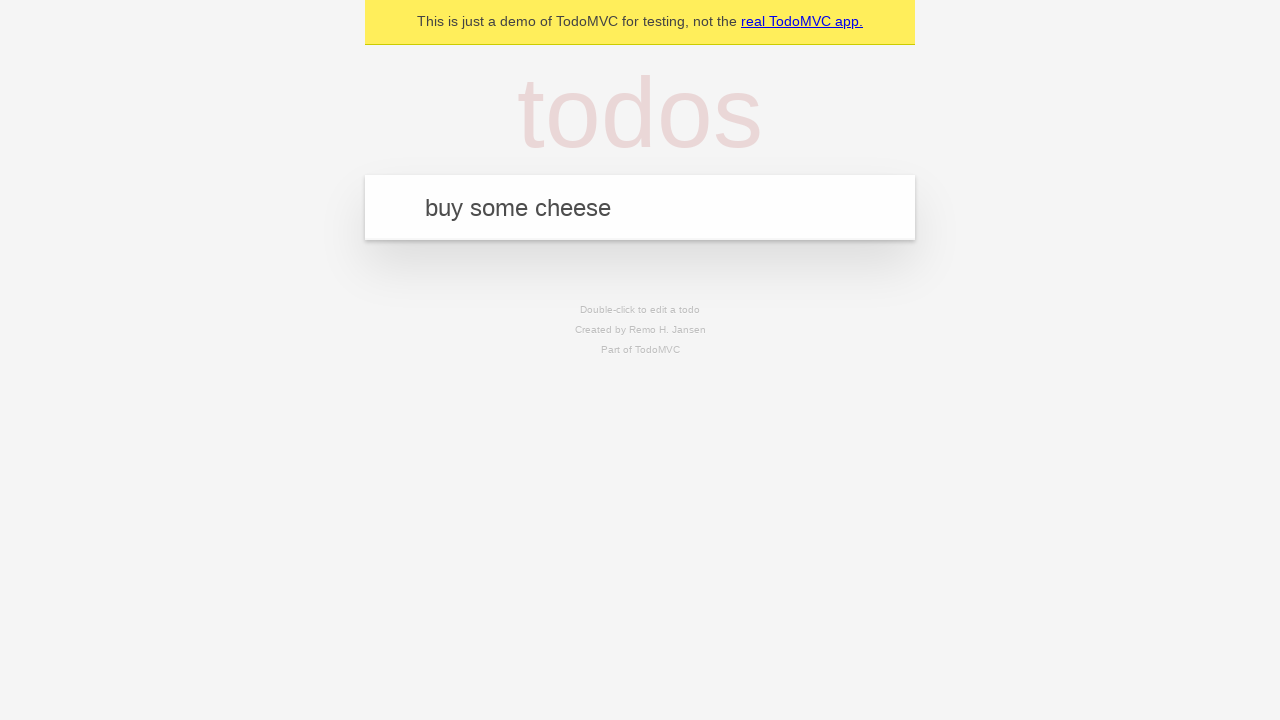

Pressed Enter to create first todo item on internal:attr=[placeholder="What needs to be done?"i]
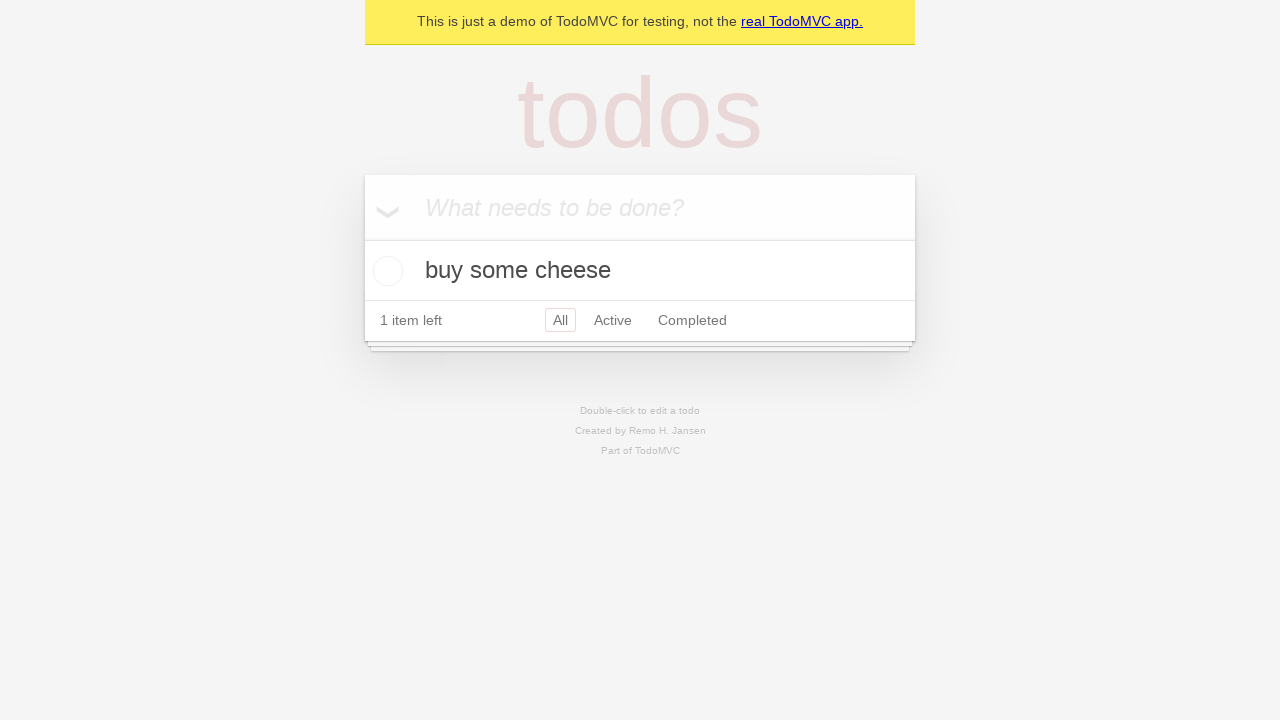

Filled todo input with 'feed the cat' on internal:attr=[placeholder="What needs to be done?"i]
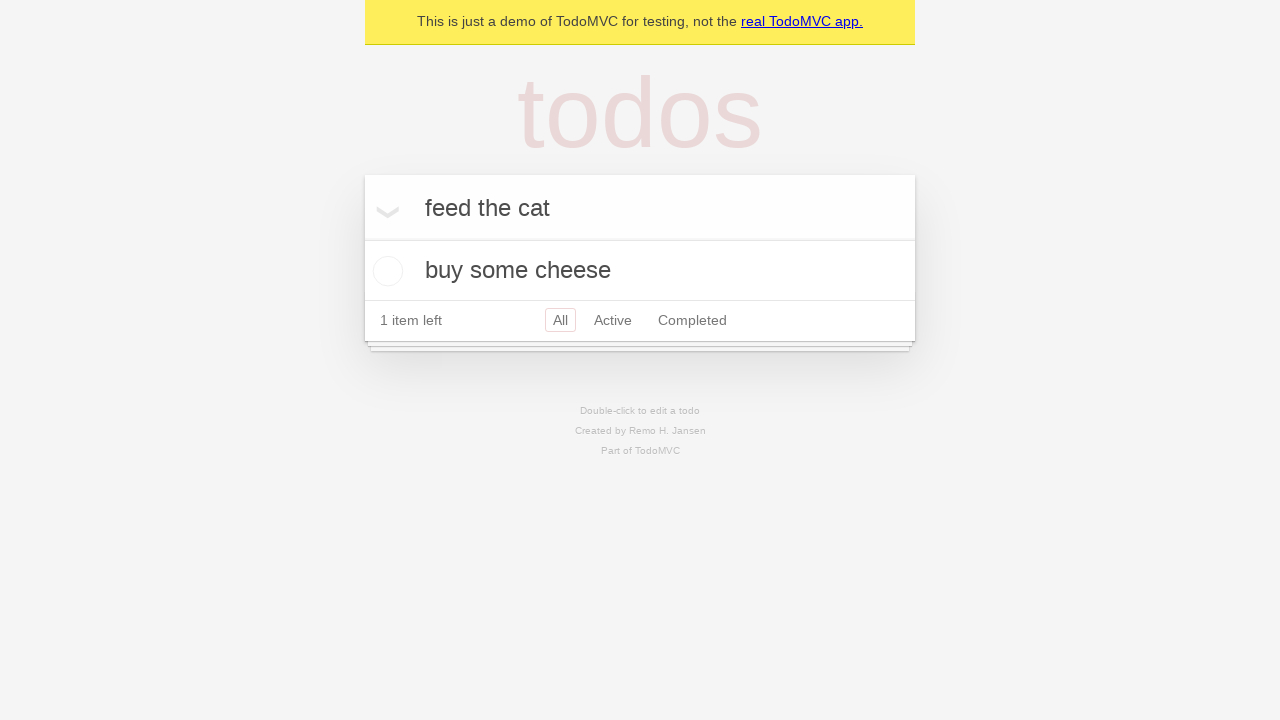

Pressed Enter to create second todo item on internal:attr=[placeholder="What needs to be done?"i]
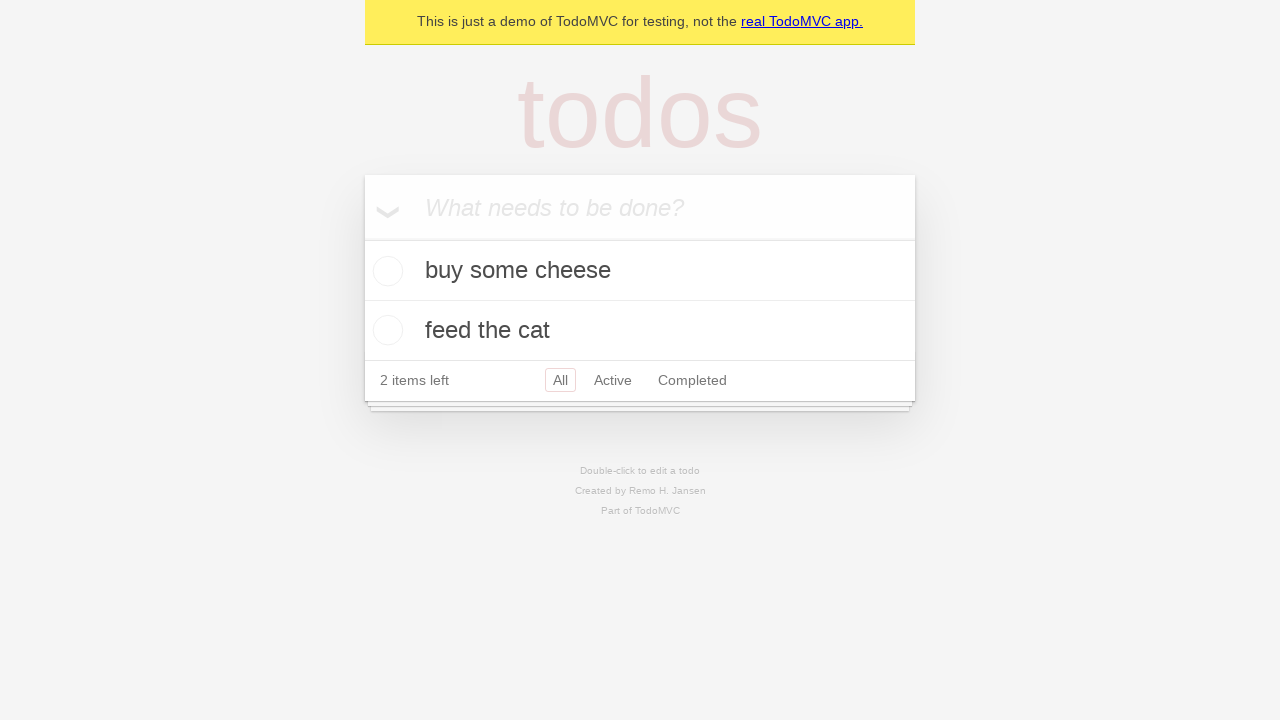

Filled todo input with 'book a doctors appointment' on internal:attr=[placeholder="What needs to be done?"i]
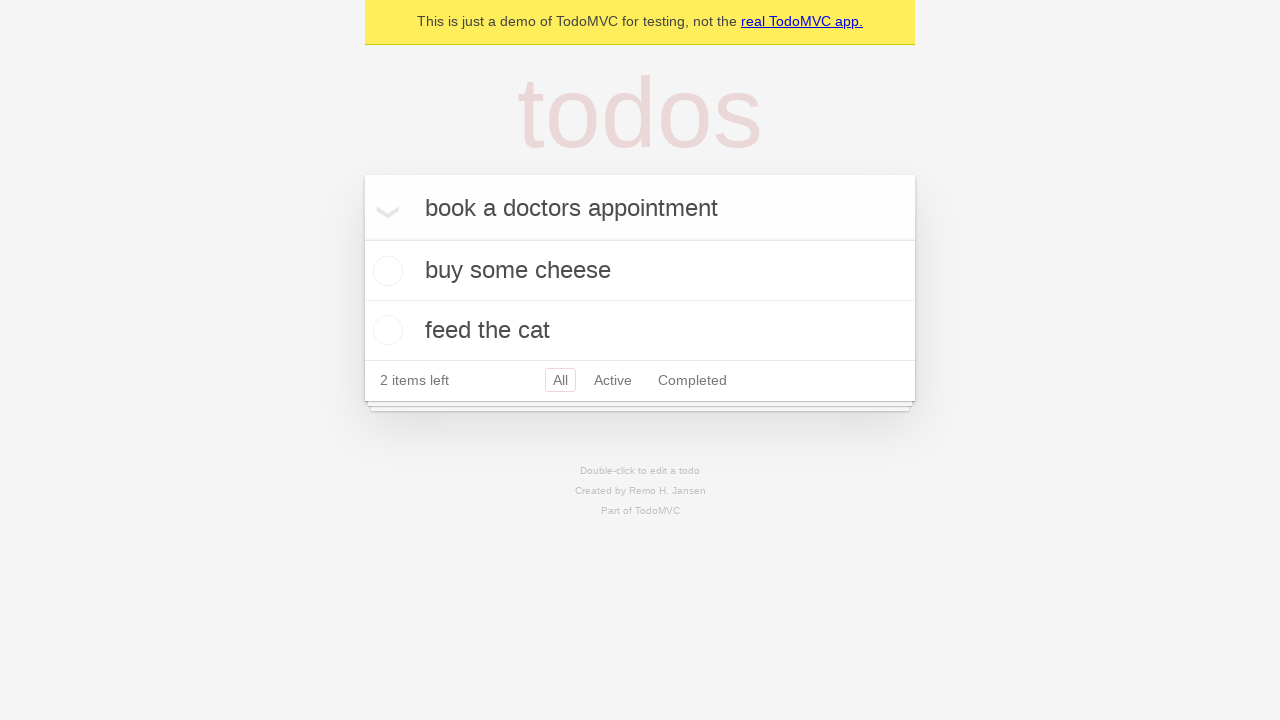

Pressed Enter to create third todo item on internal:attr=[placeholder="What needs to be done?"i]
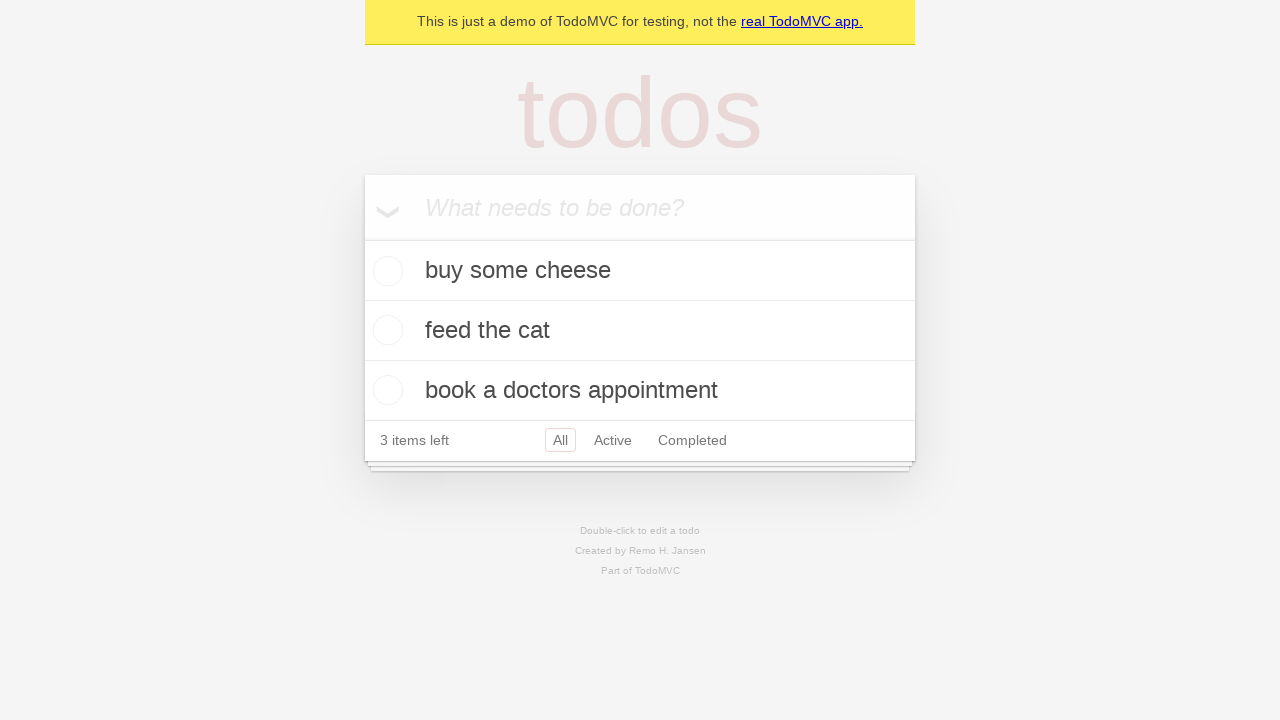

Double-clicked second todo item to enter edit mode at (640, 331) on internal:testid=[data-testid="todo-item"s] >> nth=1
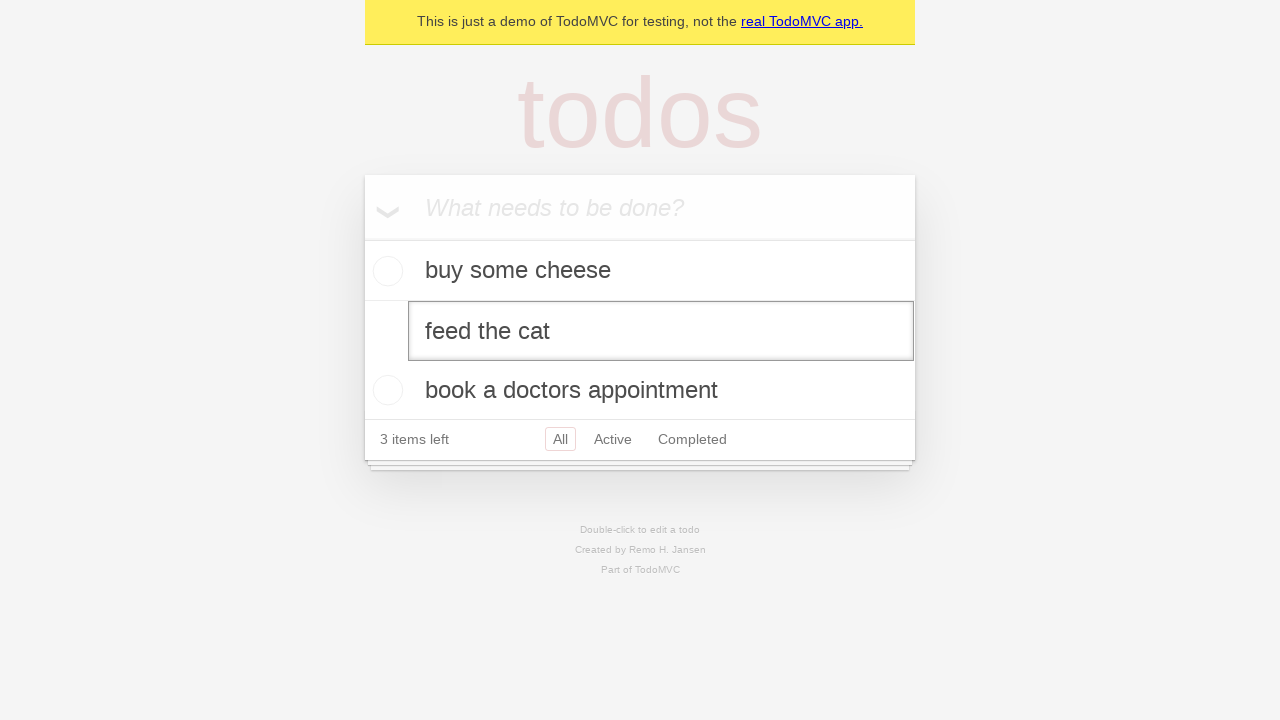

Filled edit field with 'buy some sausages' on internal:testid=[data-testid="todo-item"s] >> nth=1 >> internal:role=textbox[nam
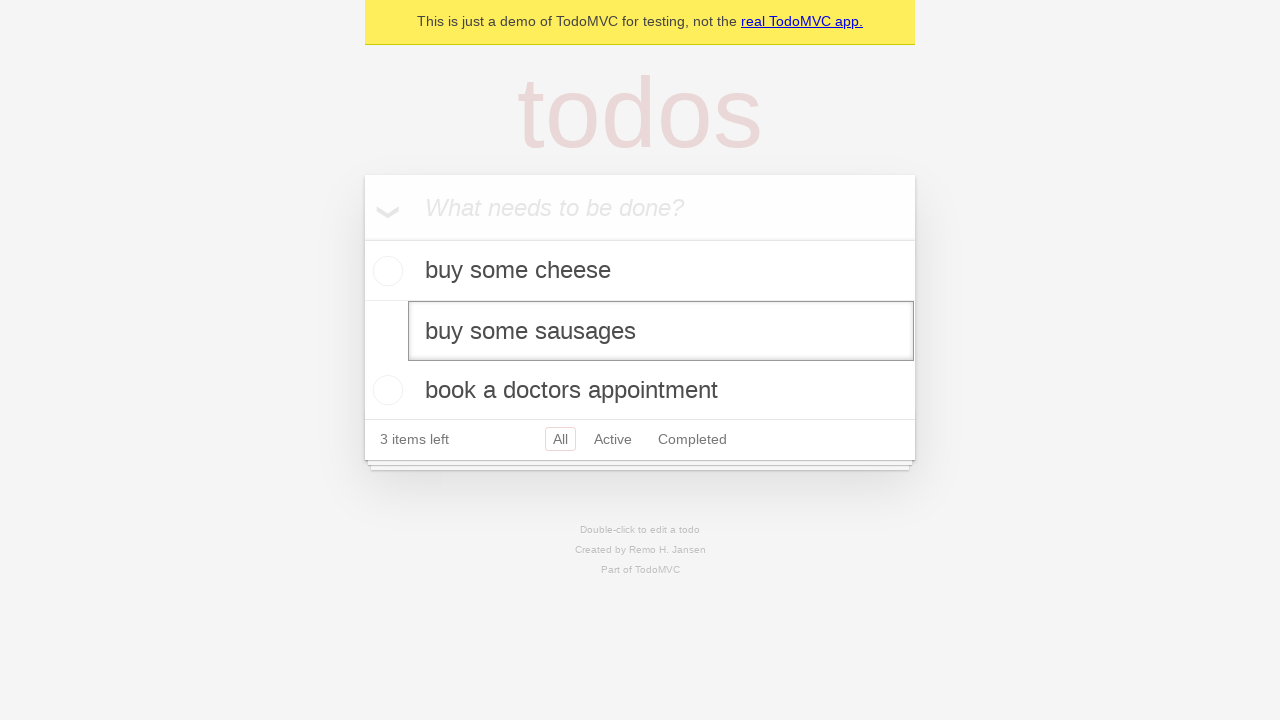

Dispatched blur event to save edited todo item
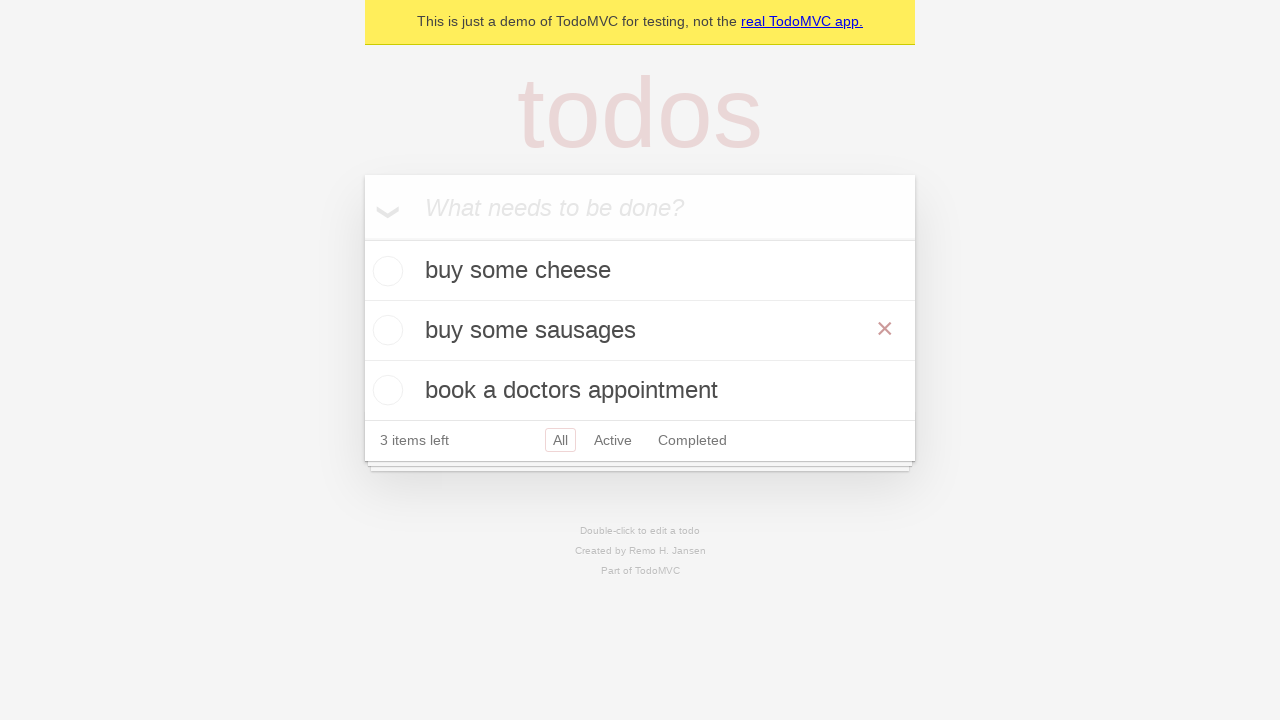

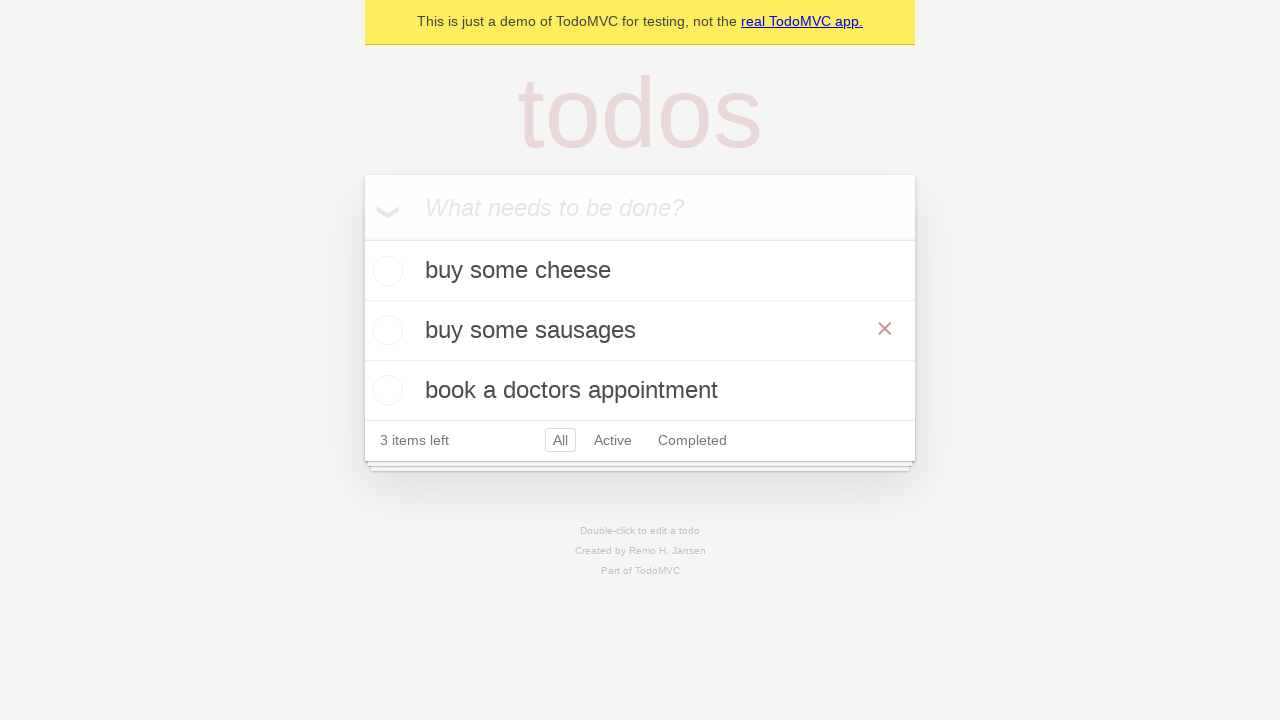